Tests cookie management by navigating to a cookies demo page, reading and verifying cookies exist, clearing all cookies, verifying they are cleared, and clicking a refresh button.

Starting URL: https://bonigarcia.dev/selenium-webdriver-java/cookies.html

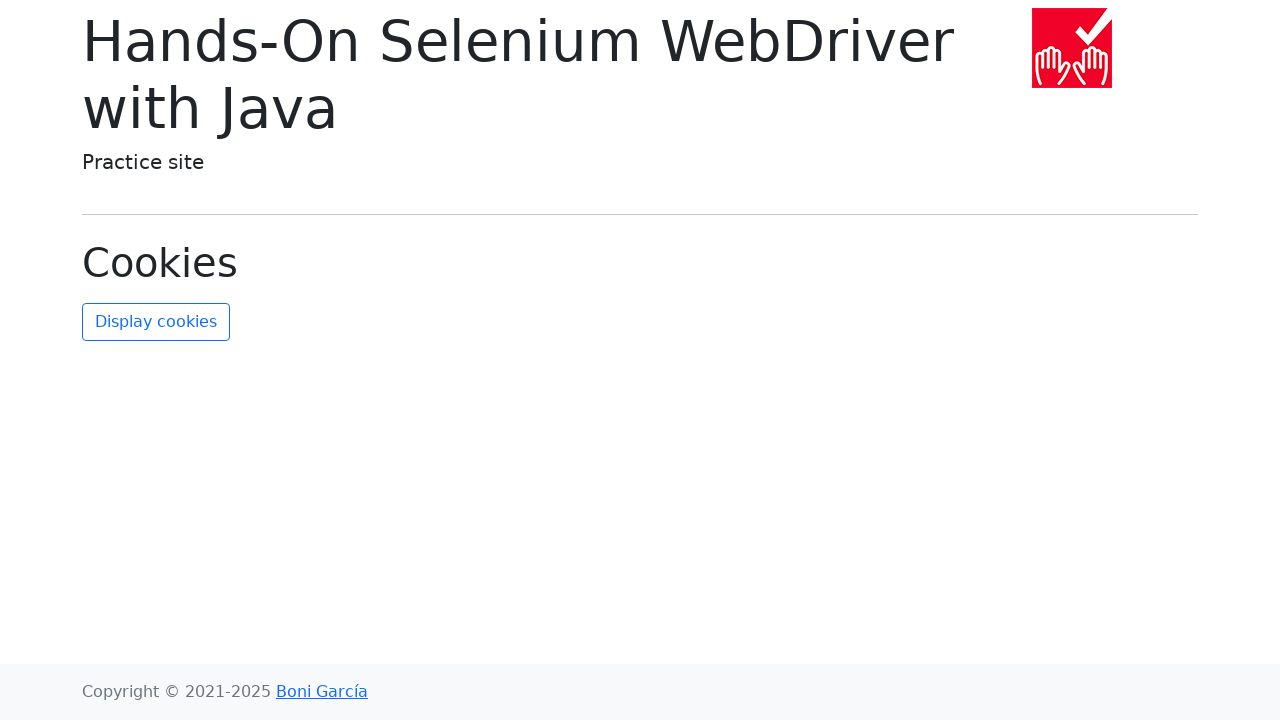

Waited for page to load with networkidle state
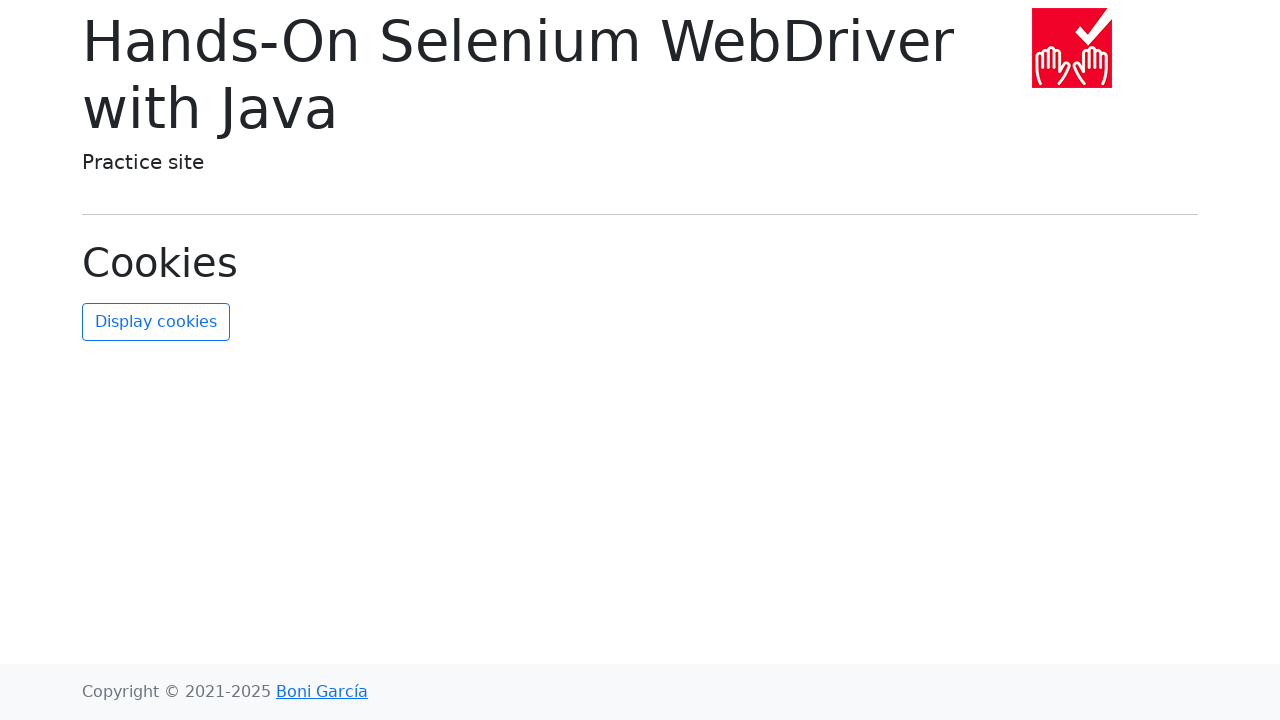

Retrieved cookies from context: found 2 cookies
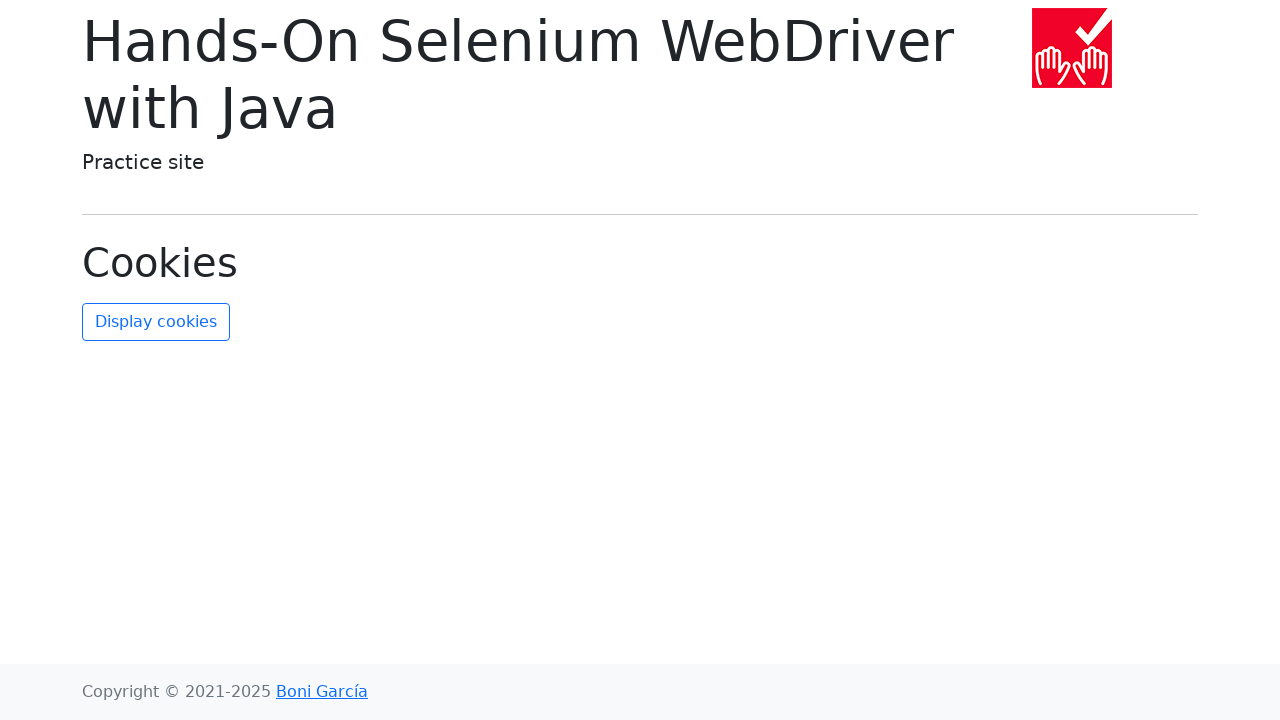

Verified that cookies exist on the page
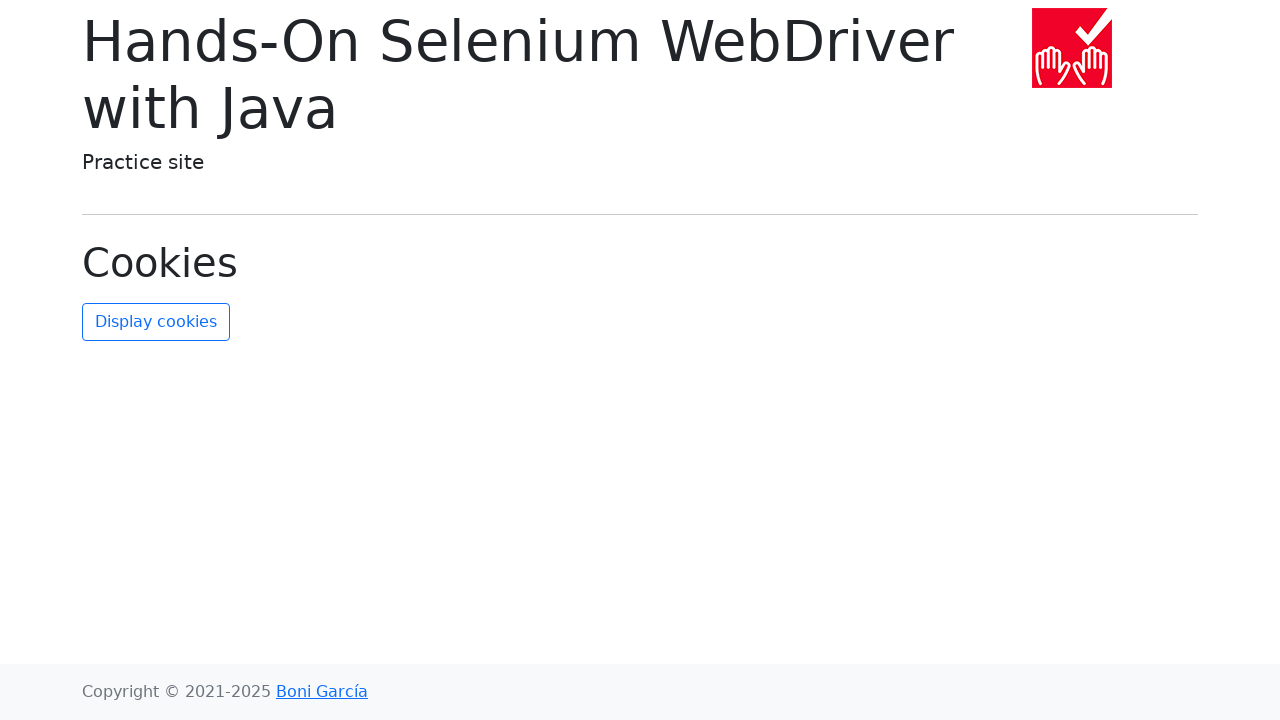

Cleared all cookies from context
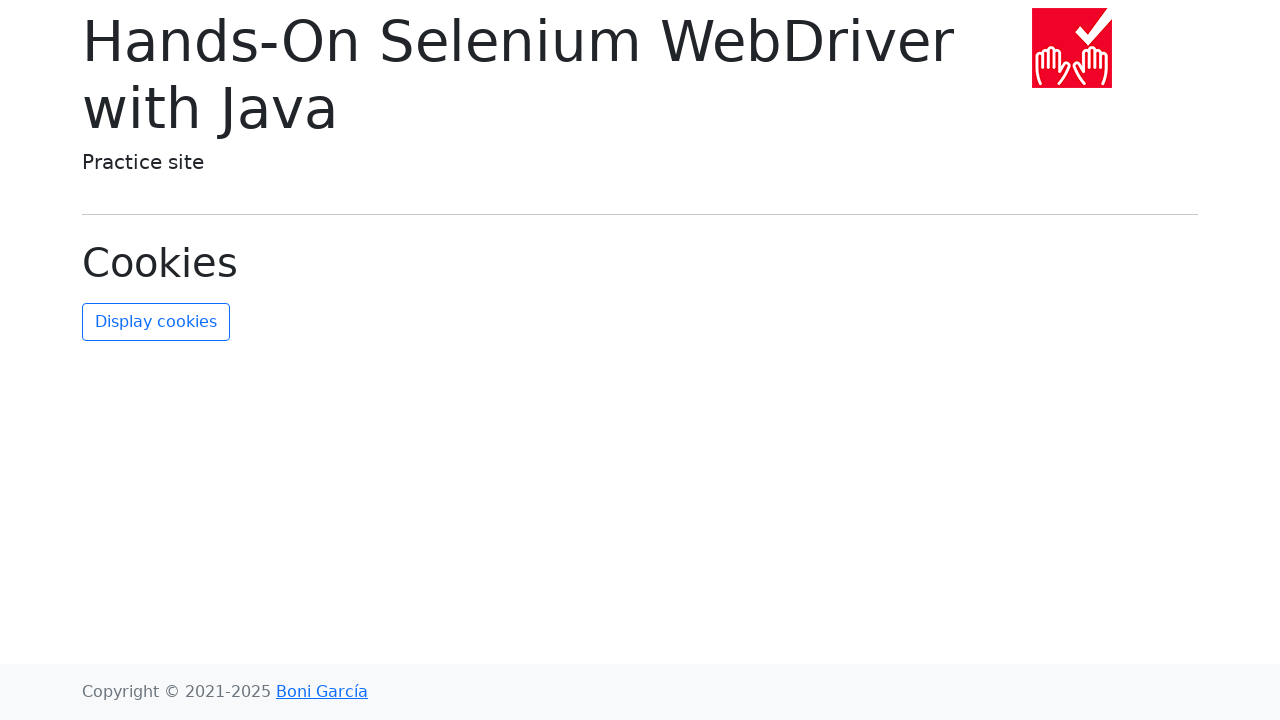

Retrieved cookies after clearing: verified no cookies remain
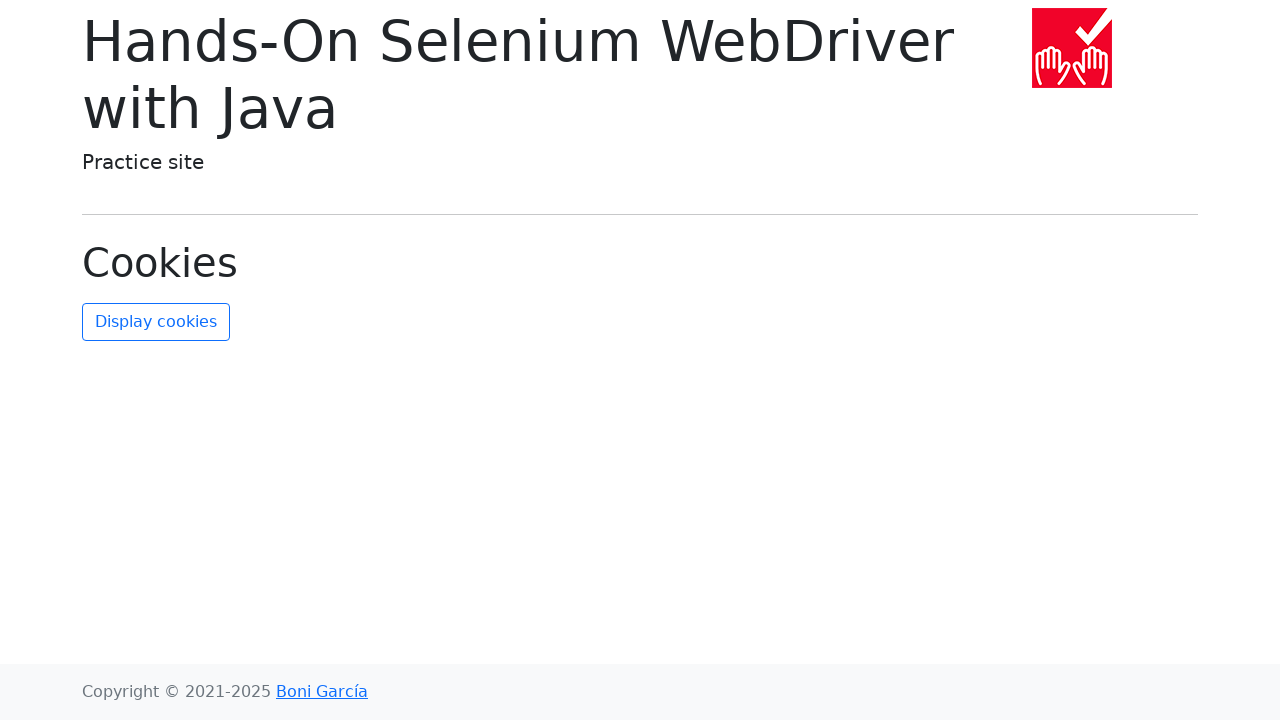

Verified that all cookies have been cleared
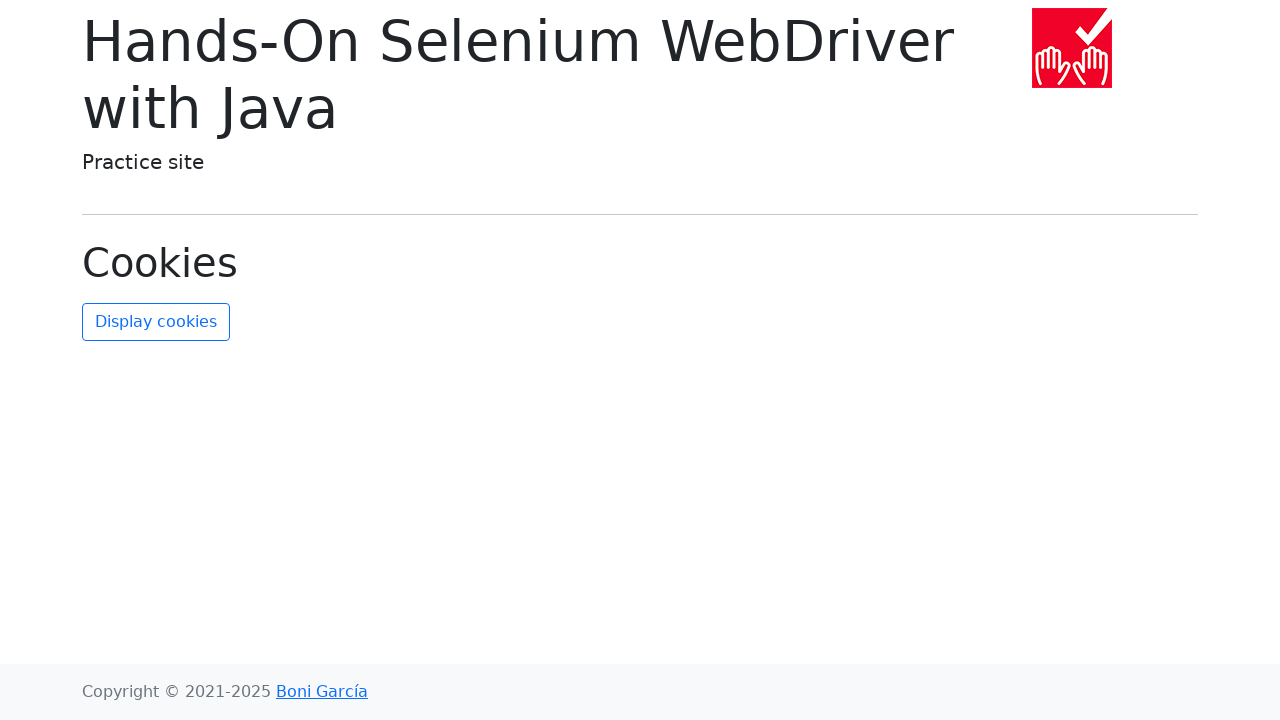

Clicked the refresh cookies button at (156, 322) on #refresh-cookies
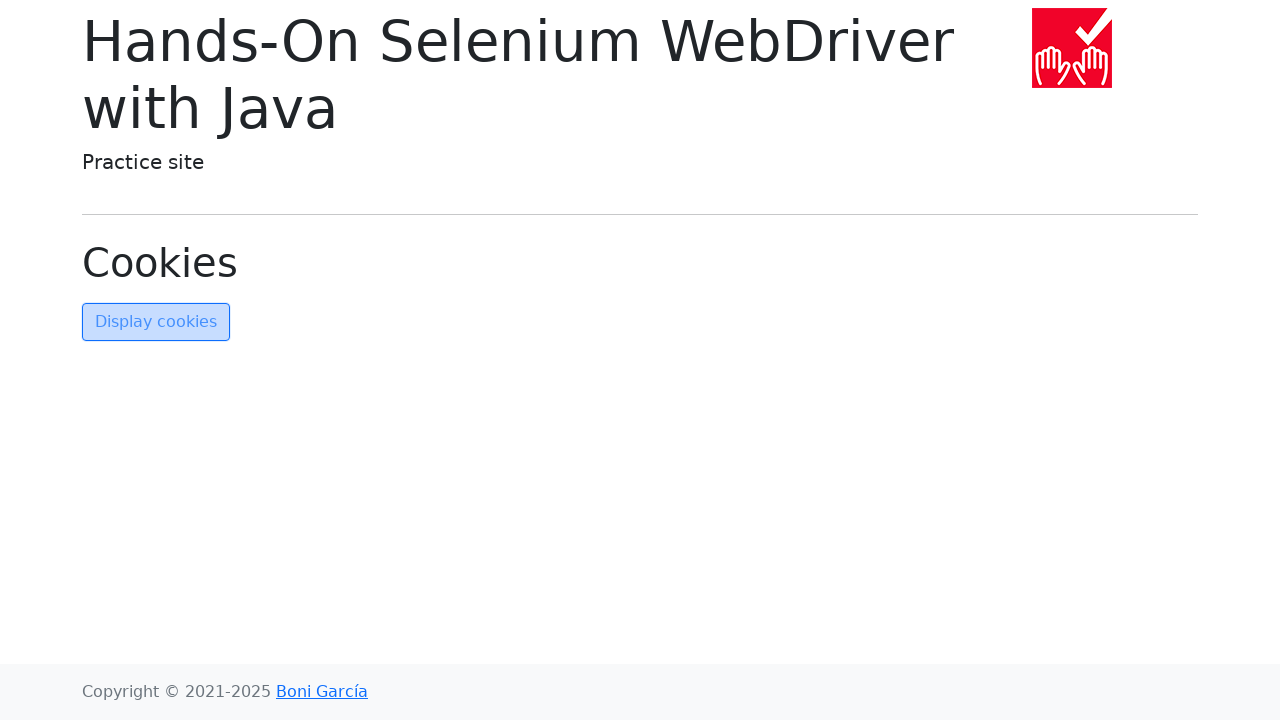

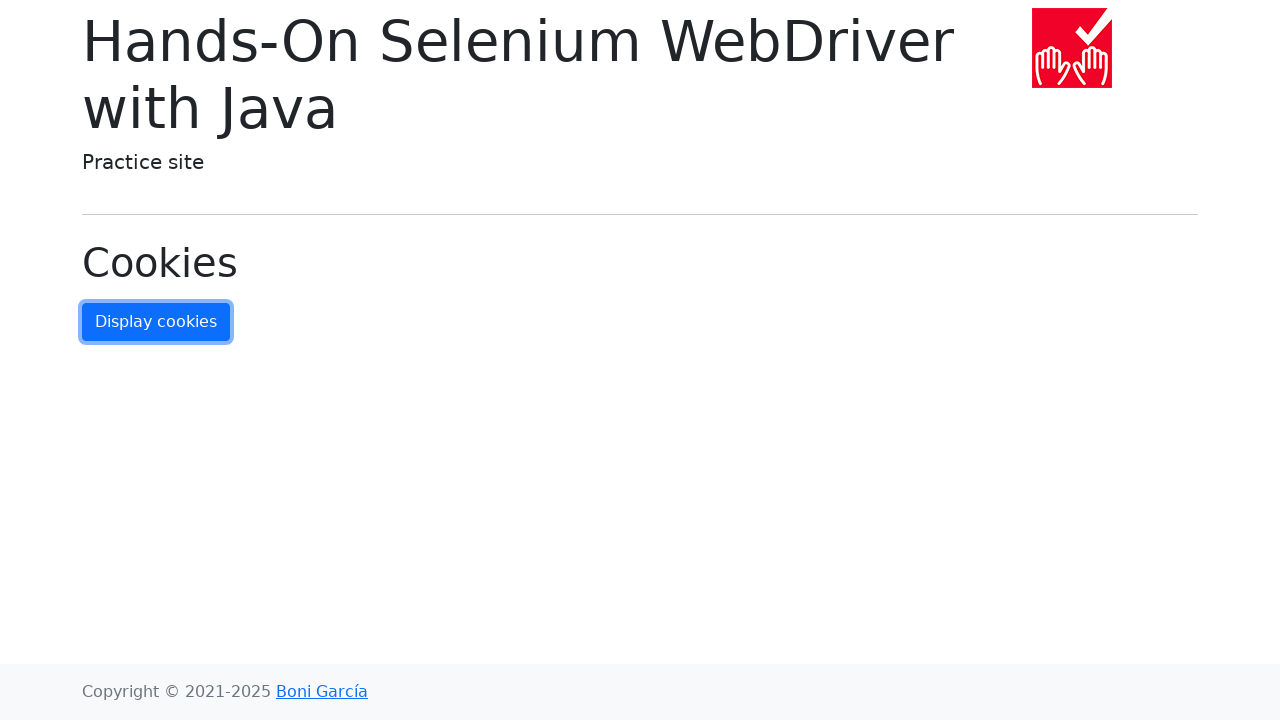